Tests store search functionality by searching for products with the term "School"

Starting URL: https://kodilla.com/pl/test/store

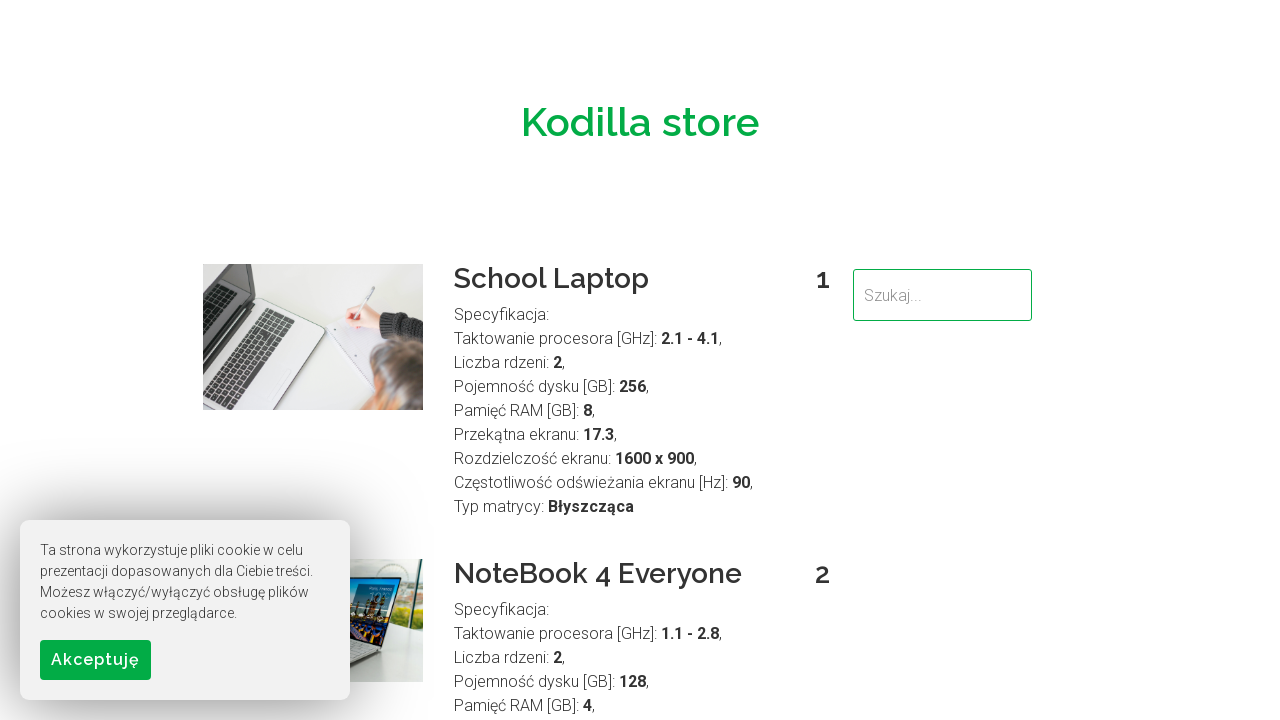

Filled search field with 'School' on input[type='search'], input[name='search'], input[placeholder*='search' i], #sea
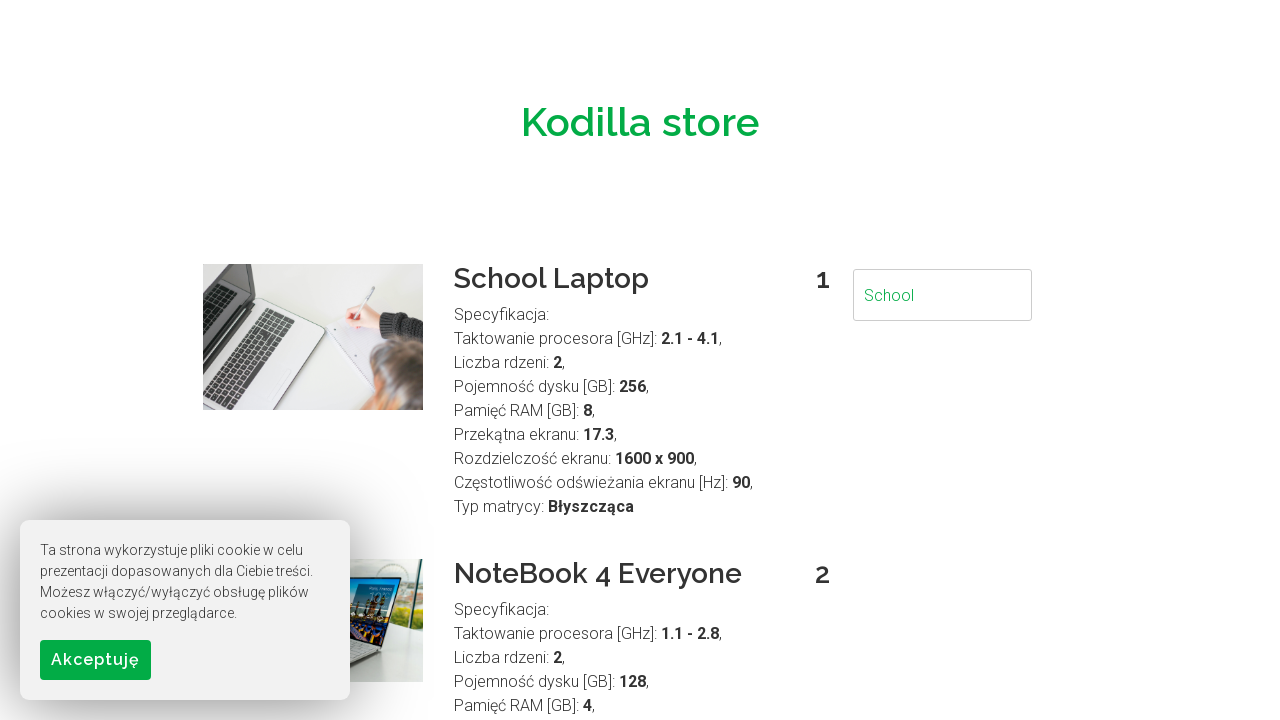

Pressed Enter to submit search for 'School' products on input[type='search'], input[name='search'], input[placeholder*='search' i], #sea
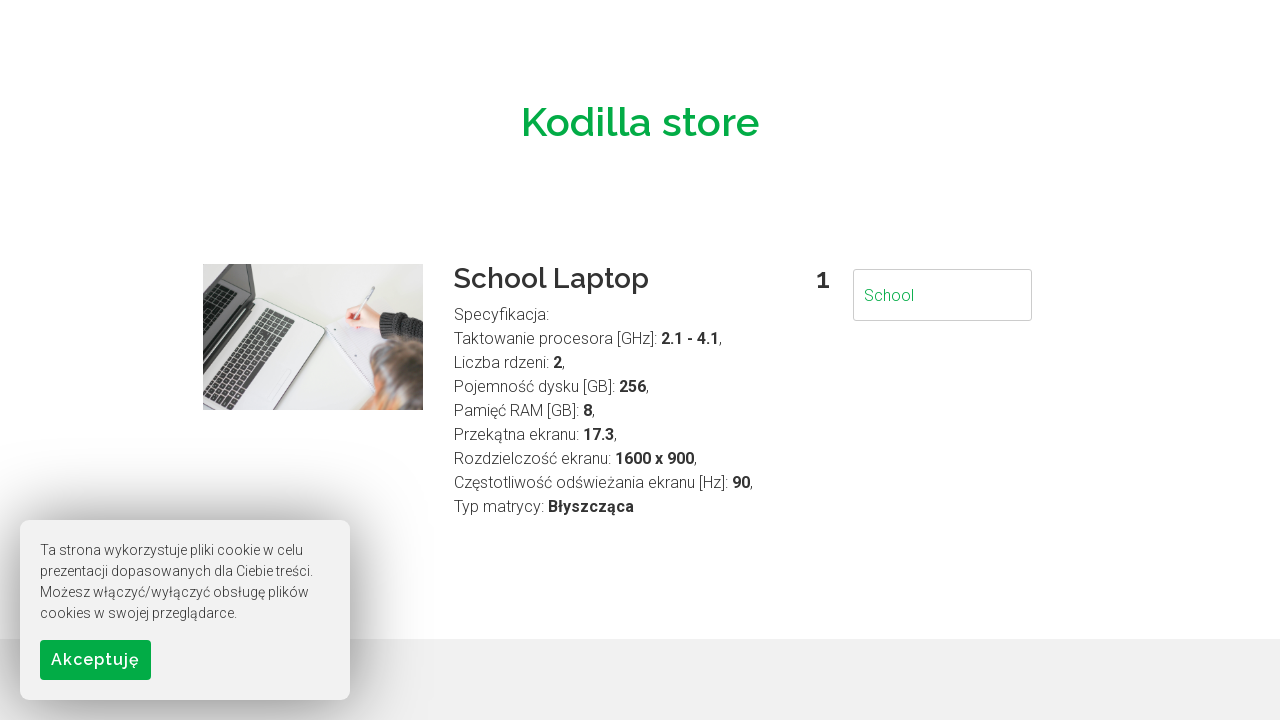

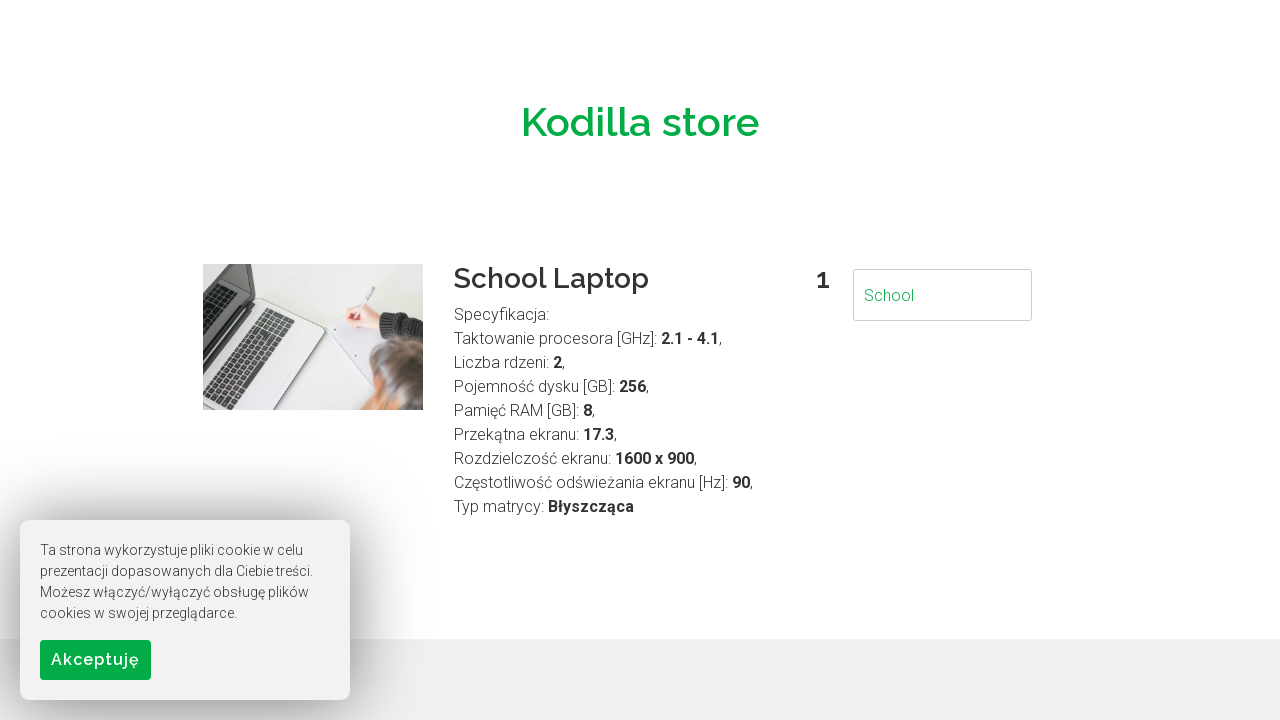